Tests basic browser navigation by clicking on a category, then using browser back, forward, and refresh functions

Starting URL: https://toolsqa.com/

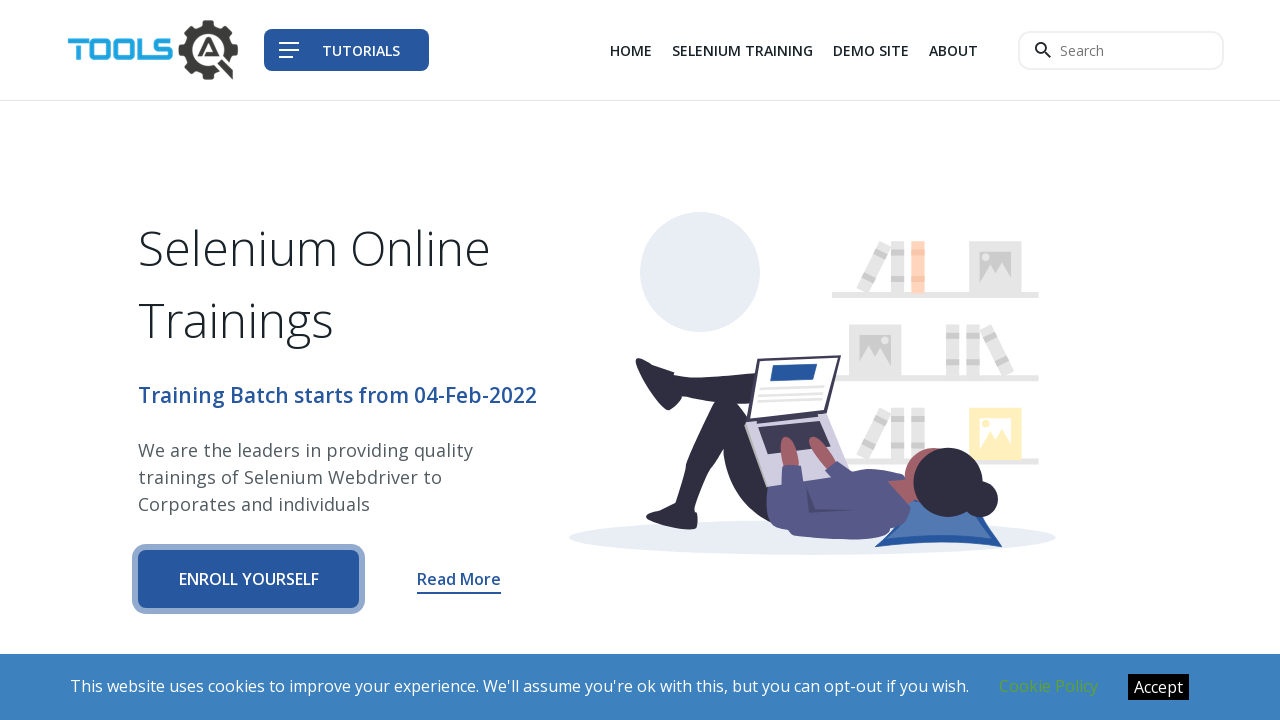

Clicked on the first category icon wrapper at (198, 360) on .category__icon--wrapper
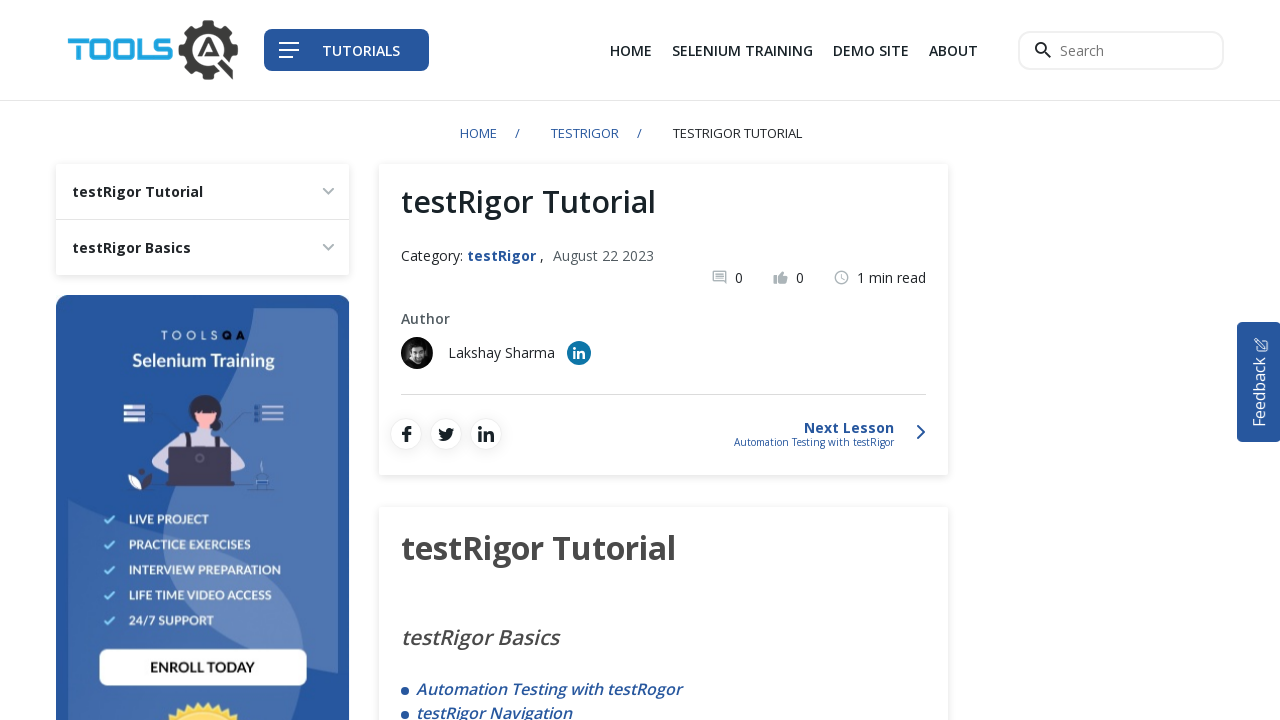

Navigated back to previous page using browser back button
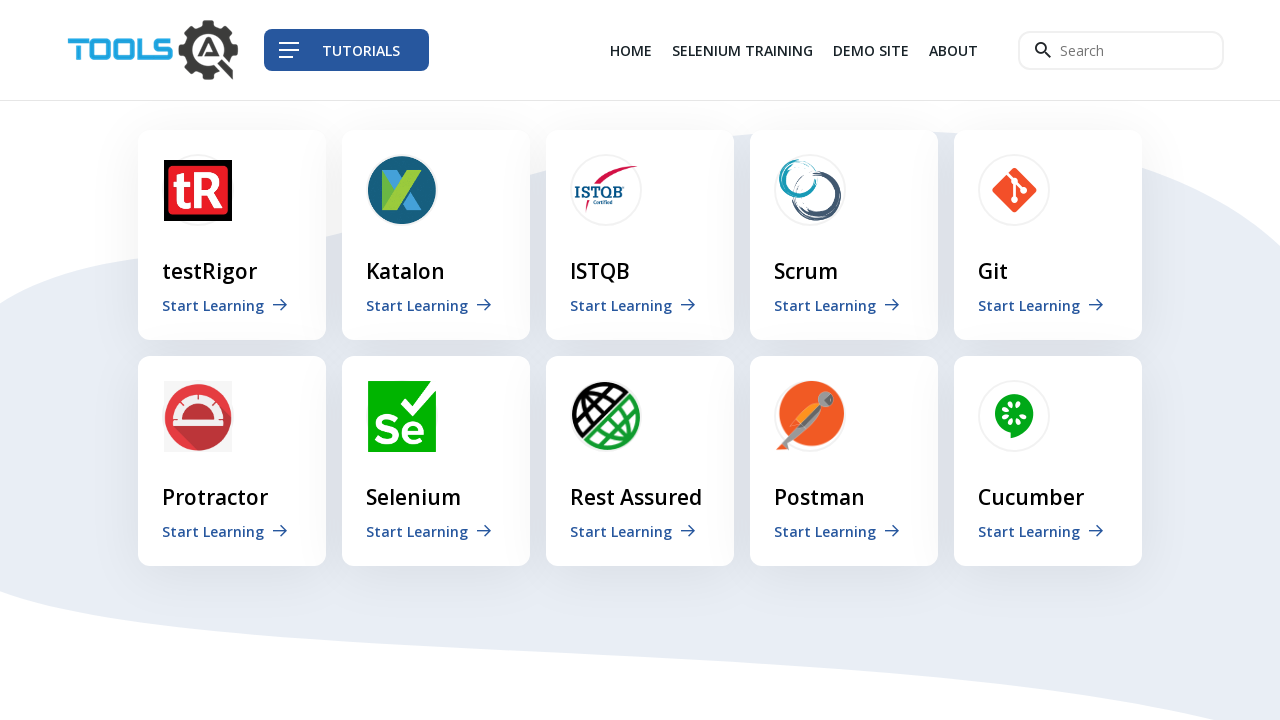

Navigated forward using browser forward button
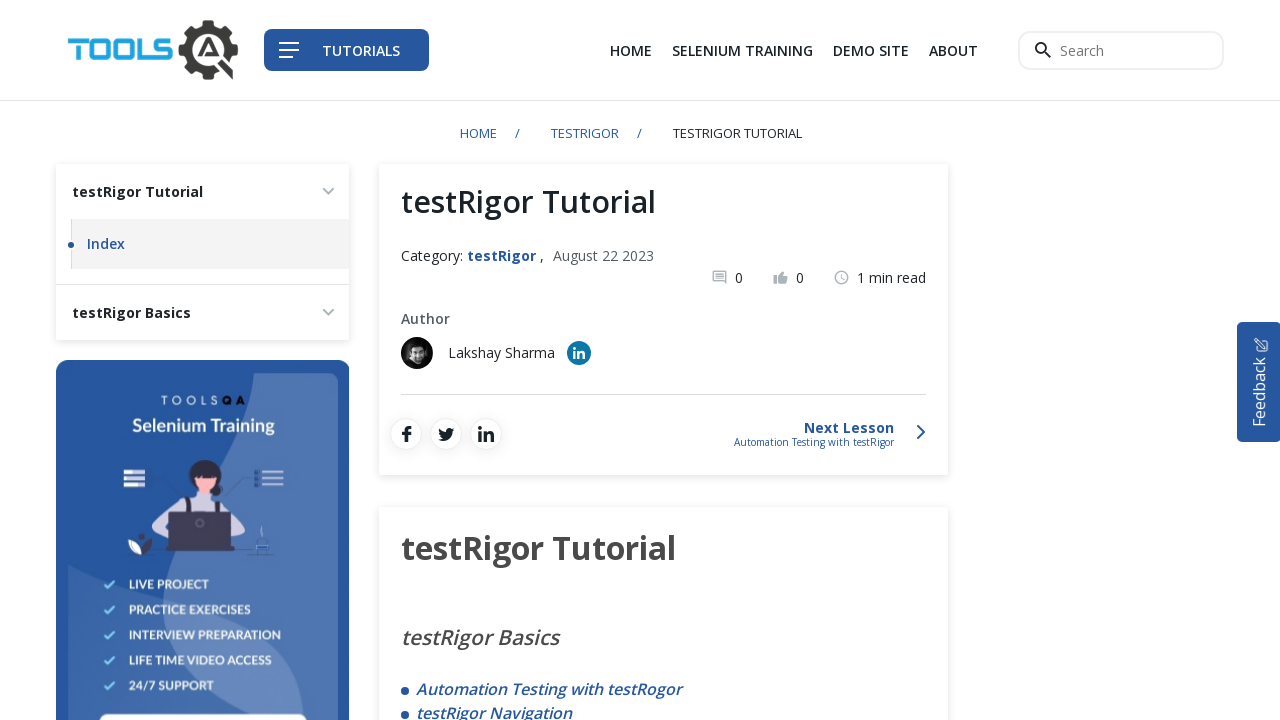

Refreshed the current page
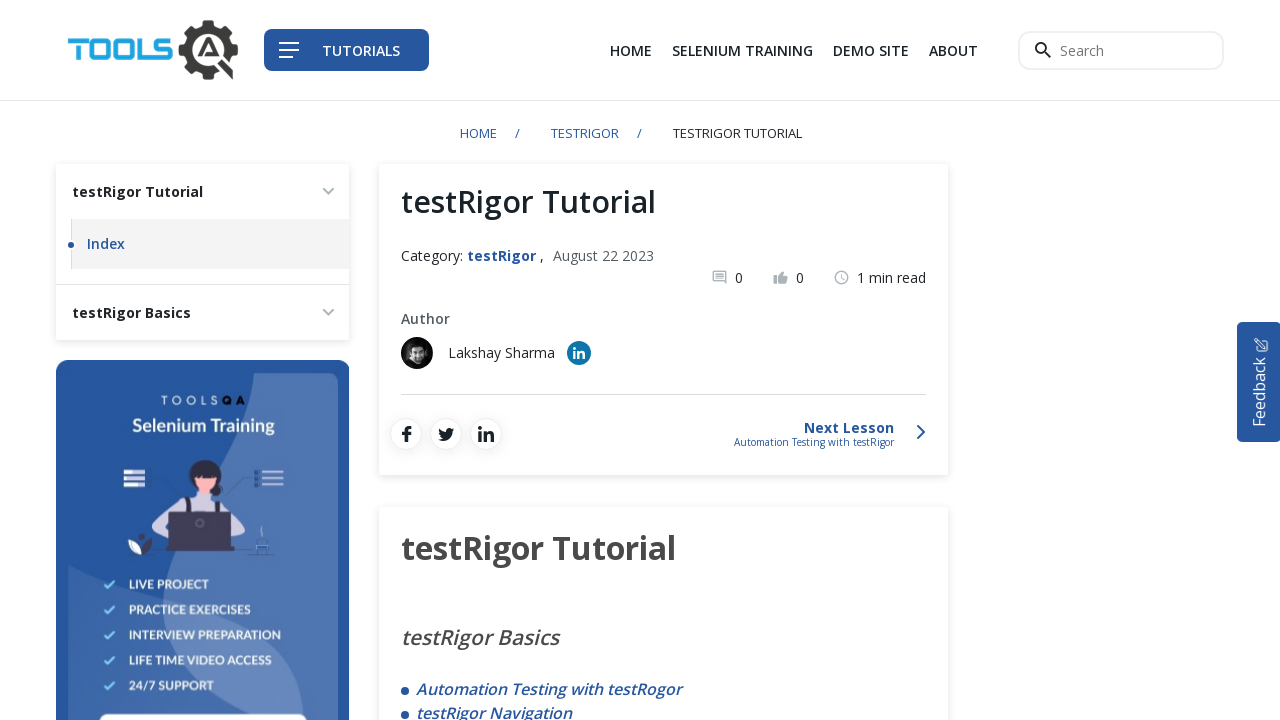

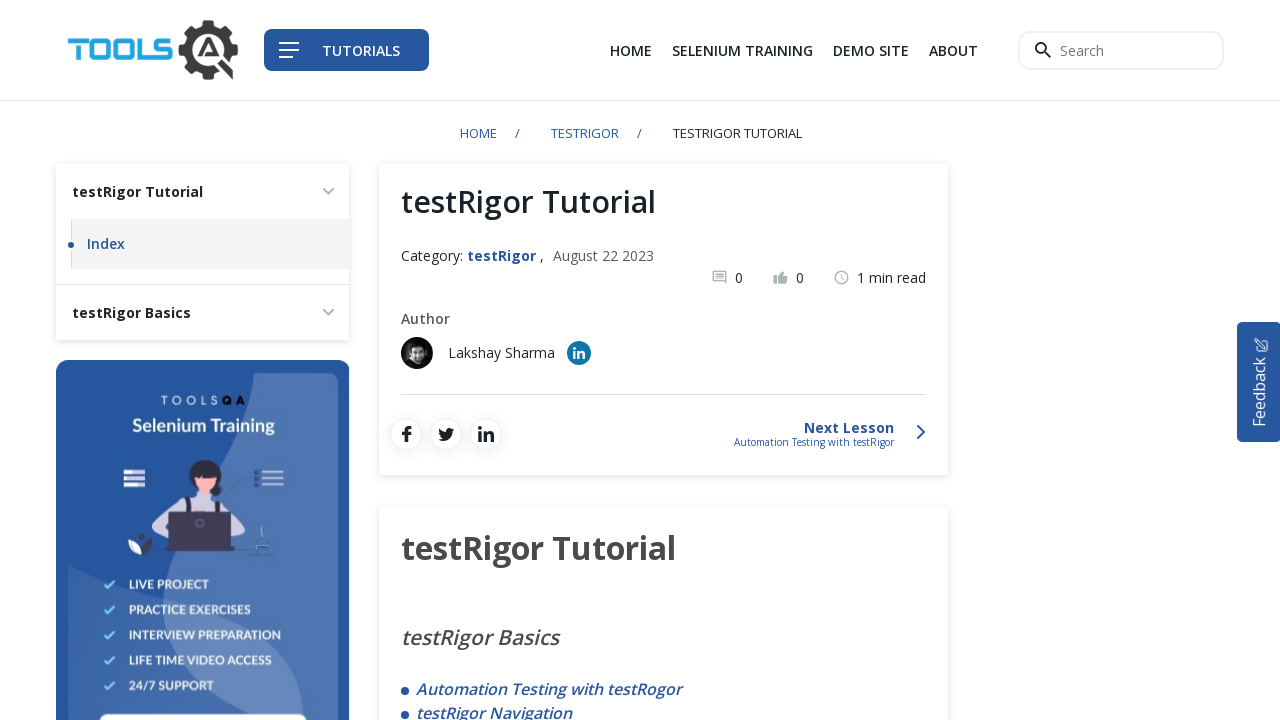